Navigates to the Demoblaze e-commerce demo site homepage with slow test configuration enabled

Starting URL: https://demoblaze.com/index.html

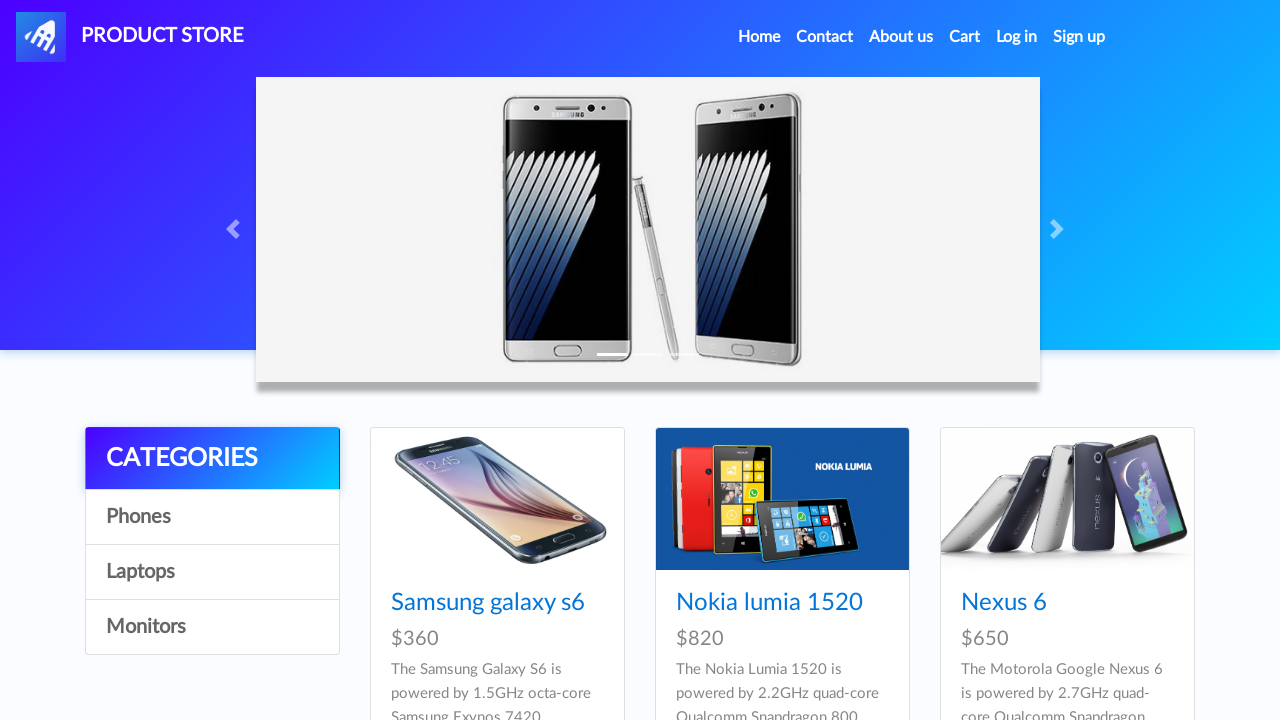

Waited for DOM content loaded state on Demoblaze homepage
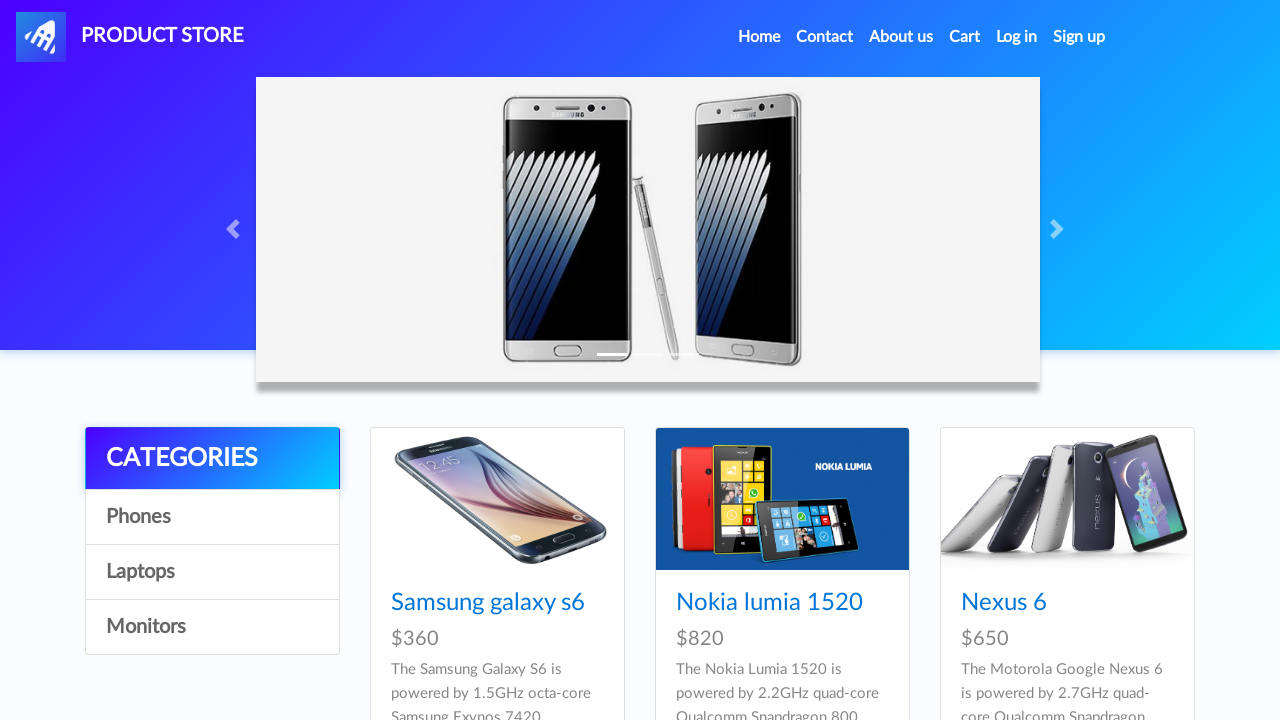

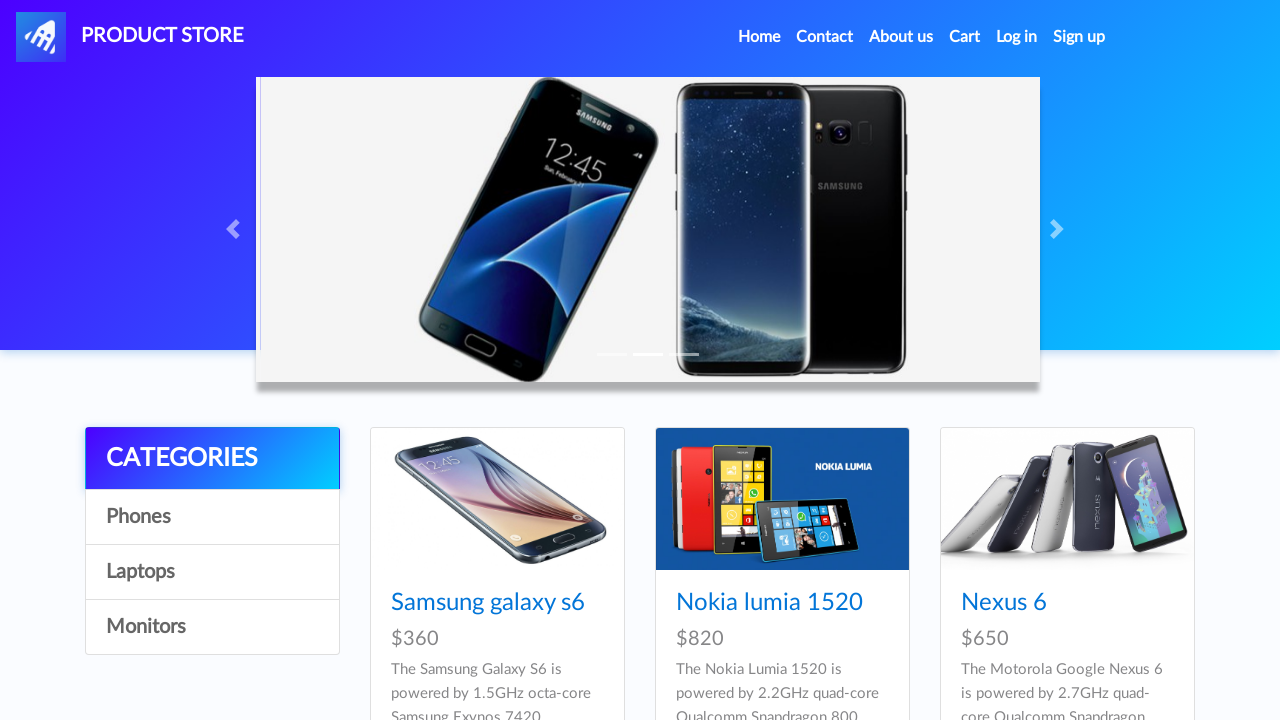